Tests radio button functionality by clicking three different radio buttons using different locator strategies (id, CSS selector, and XPath)

Starting URL: https://formy-project.herokuapp.com/radiobutton

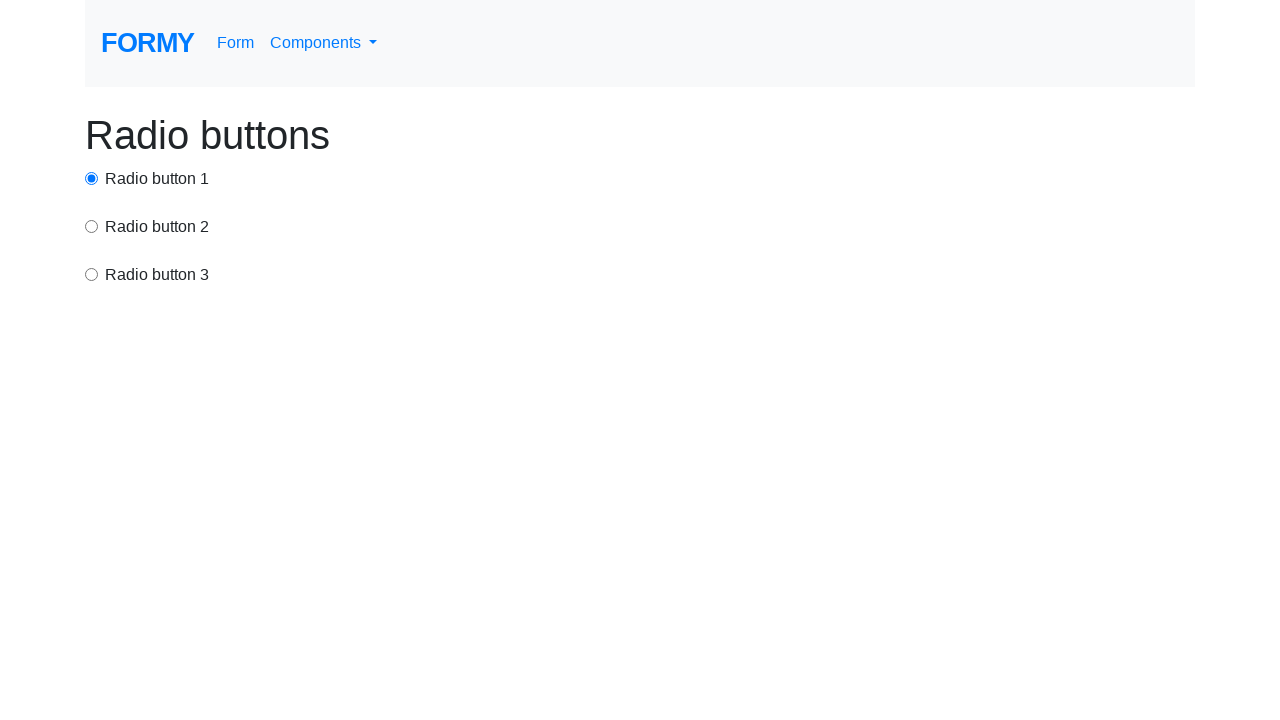

Clicked radio button 1 using id selector at (92, 178) on #radio-button-1
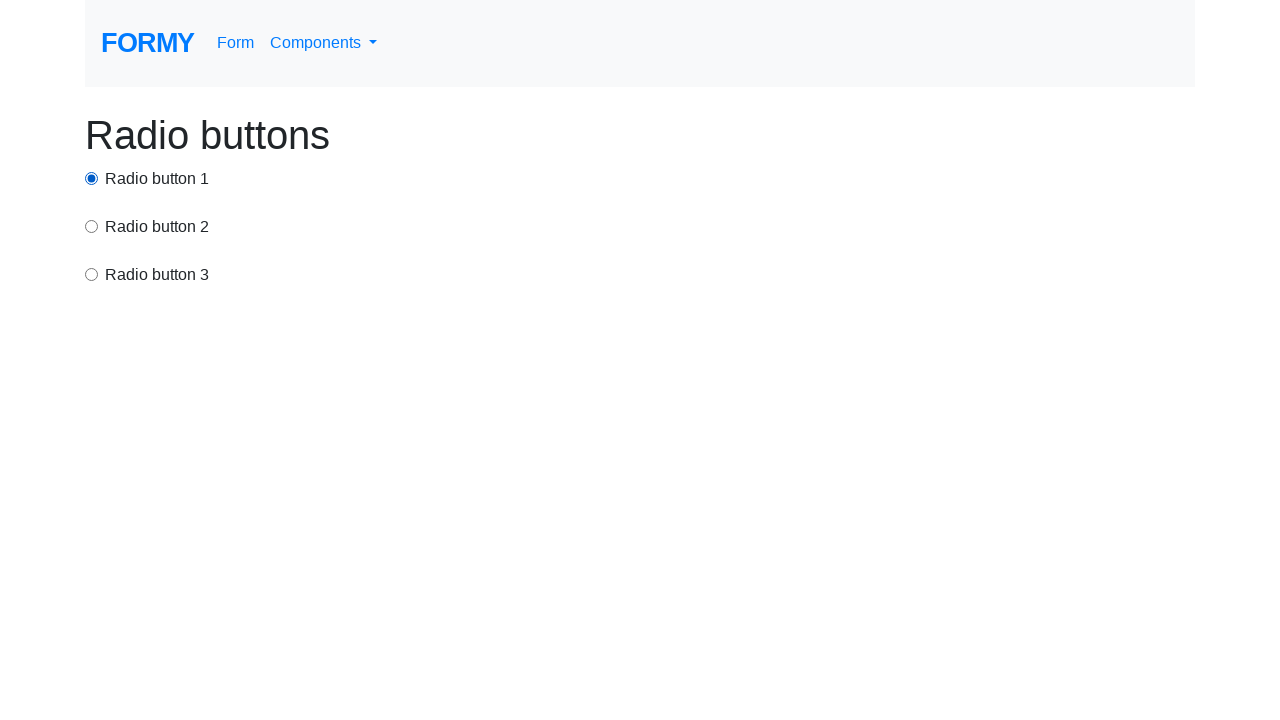

Clicked radio button 2 using CSS selector for option2 at (92, 226) on input[value='option2']
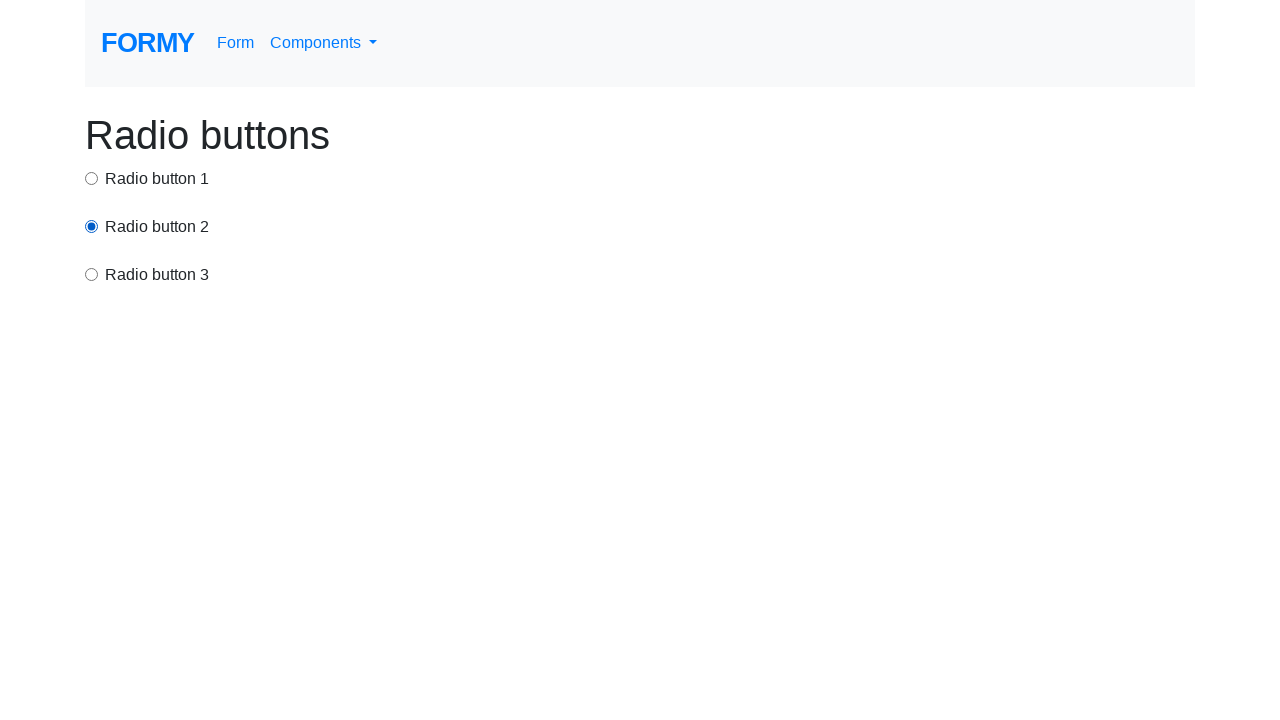

Clicked radio button 3 using XPath selector at (92, 274) on xpath=/html/body/div/div[3]/input
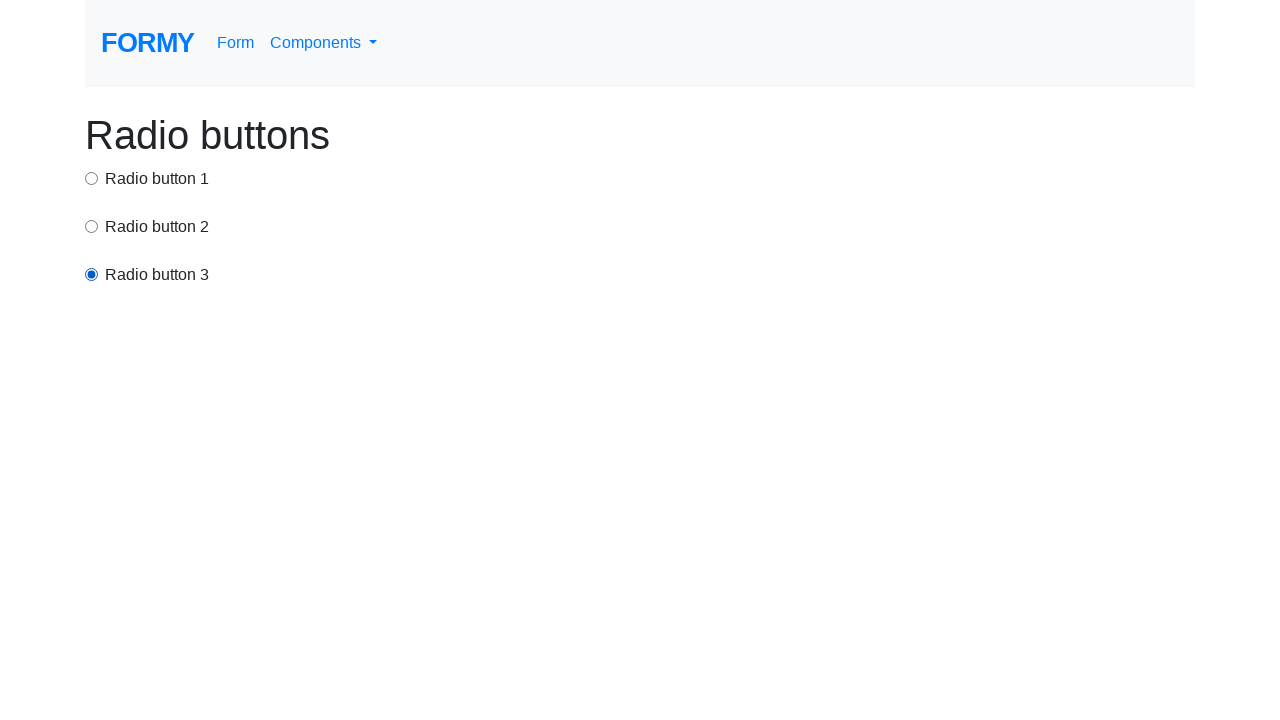

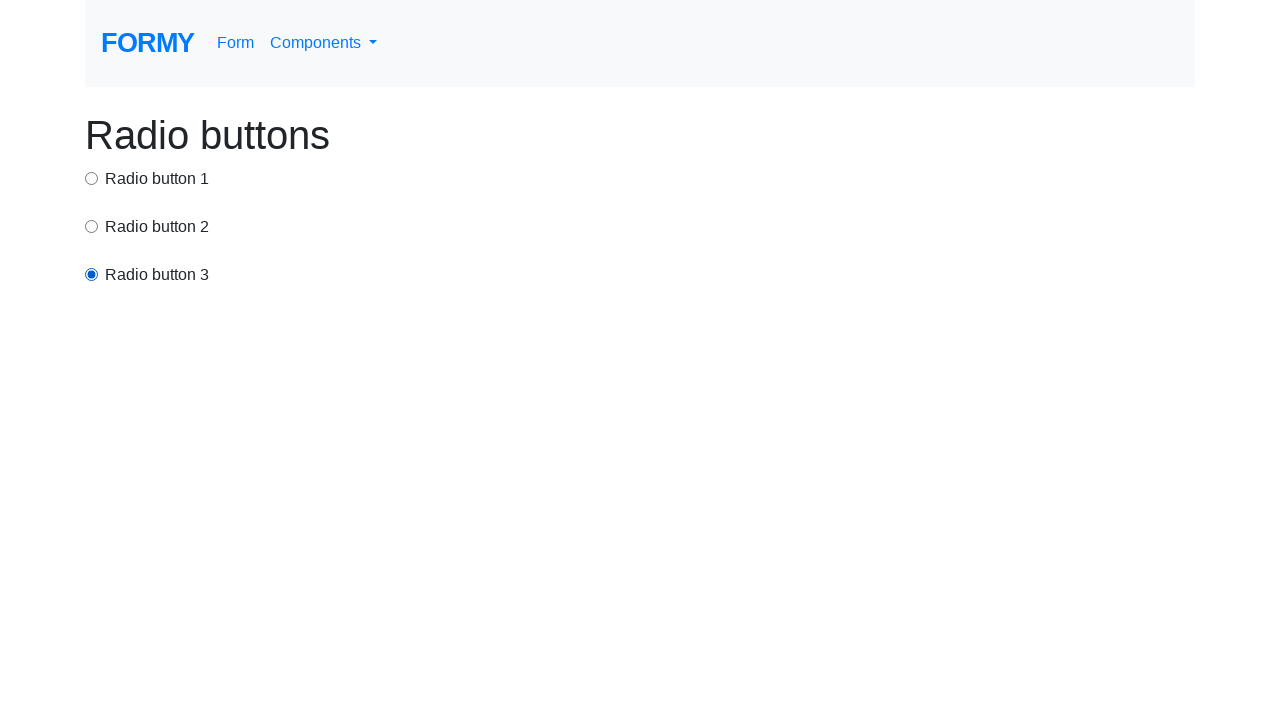